Verifies that the login page header displays the correct text "Log in to ZeroBank" by checking the h3 element content.

Starting URL: http://zero.webappsecurity.com/login.html

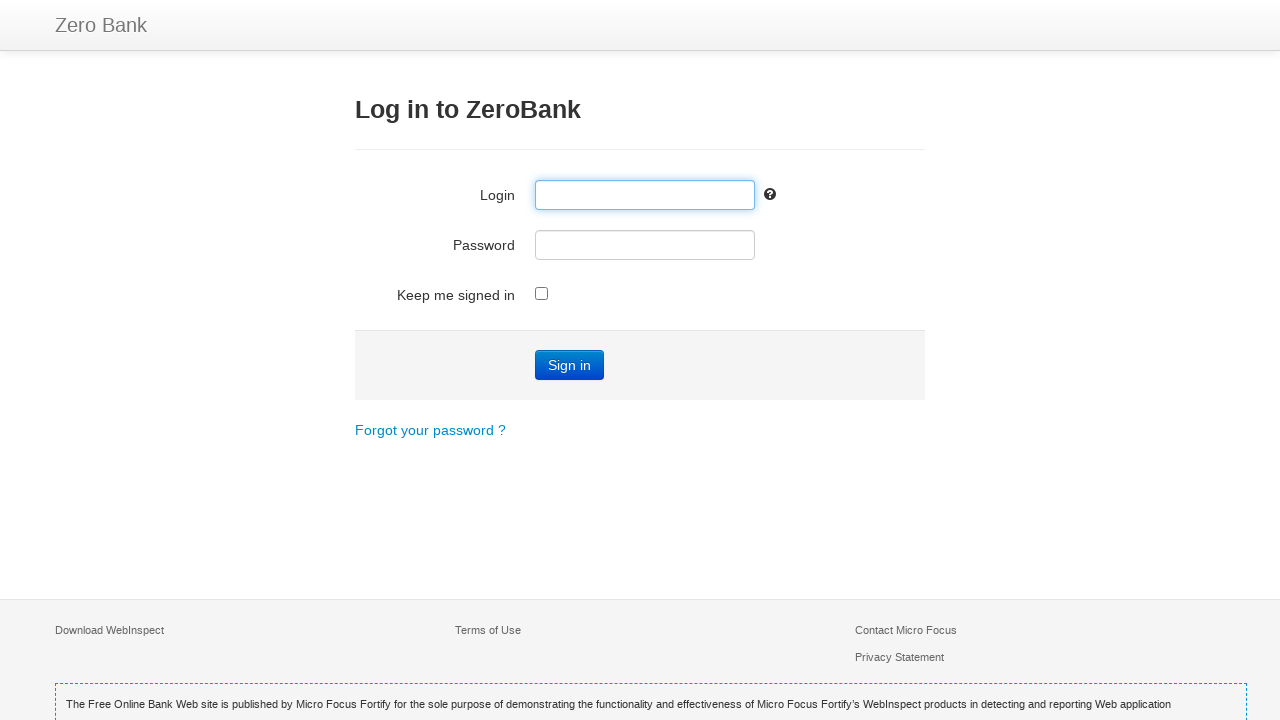

Navigated to login page at http://zero.webappsecurity.com/login.html
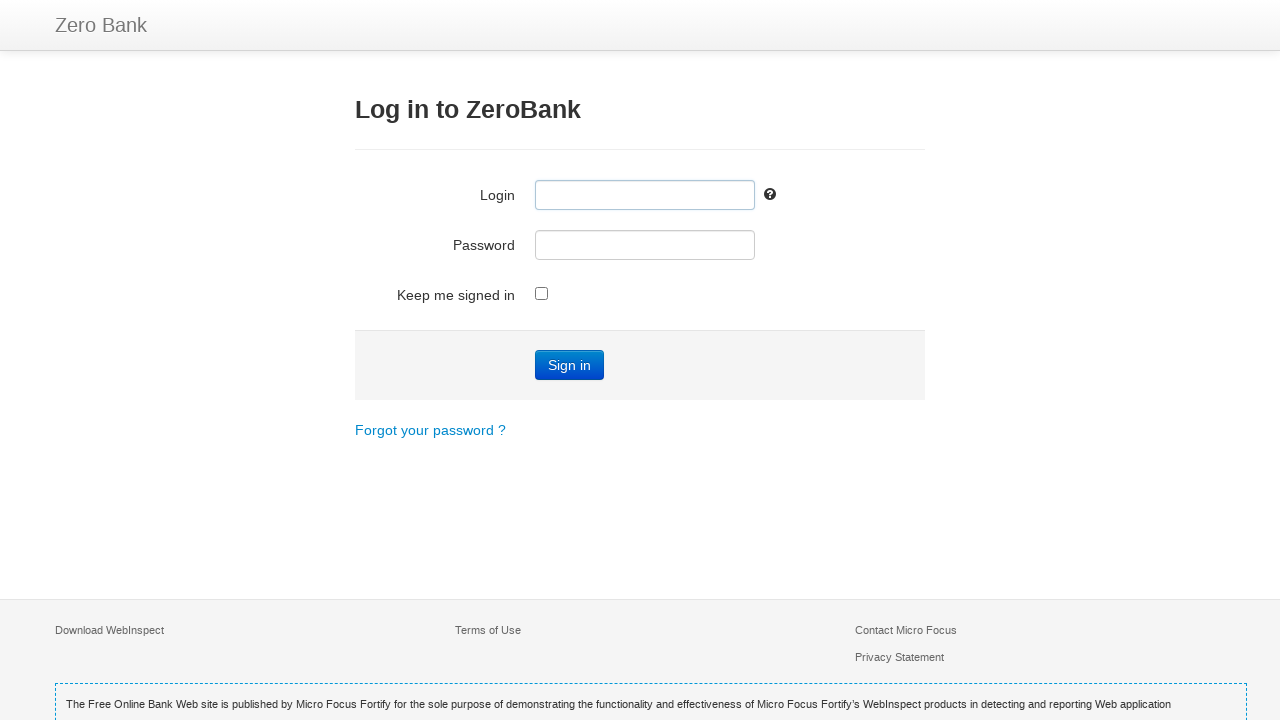

Header element (h3) is visible and ready
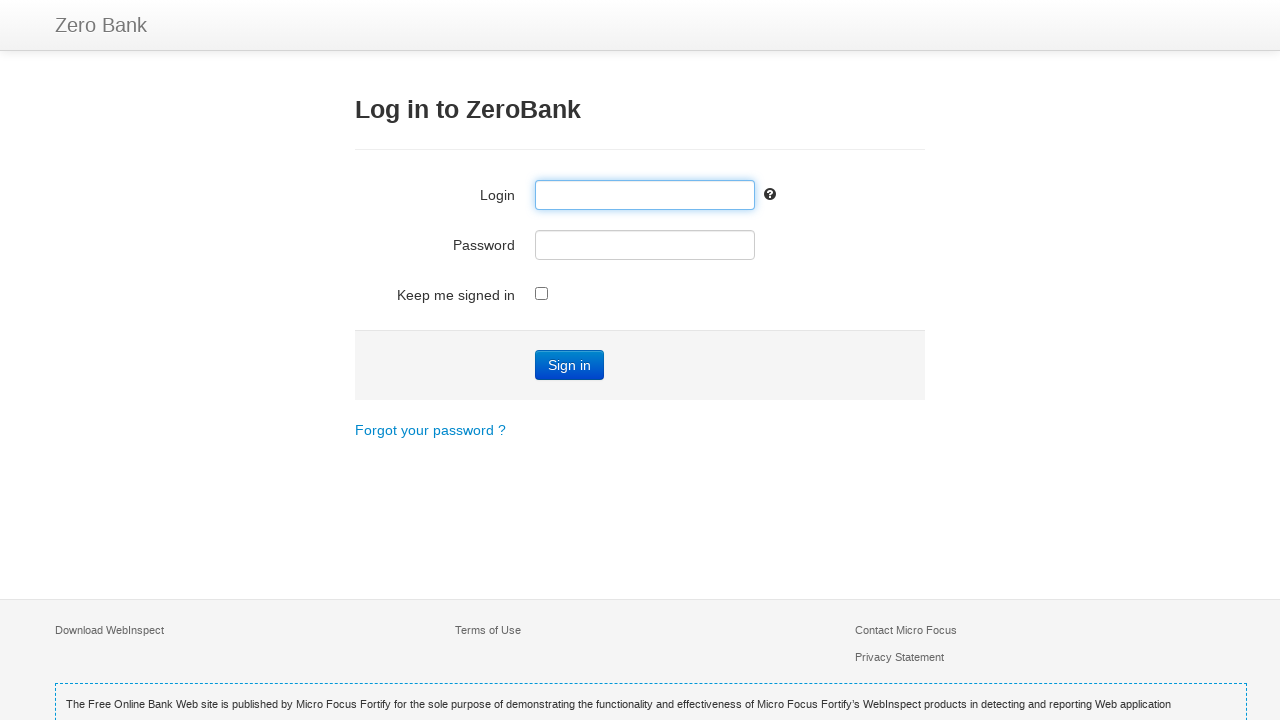

Retrieved header text content
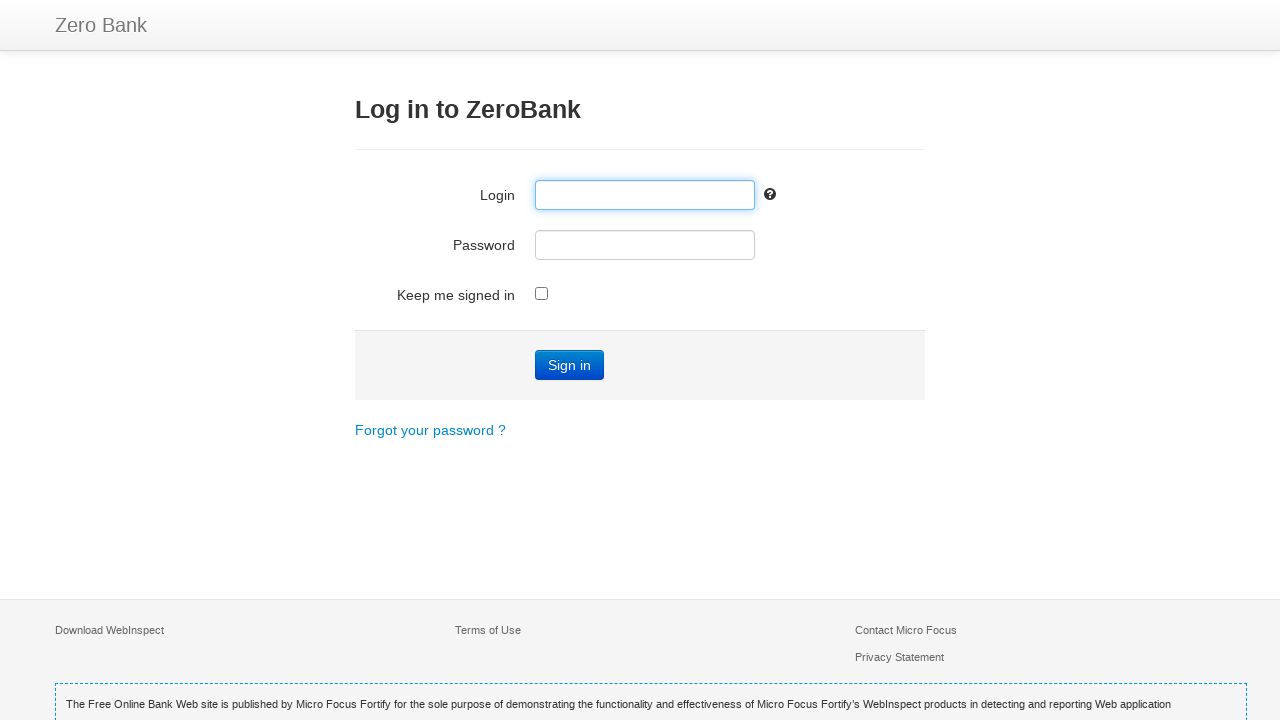

Verified header text matches expected value: 'Log in to ZeroBank'
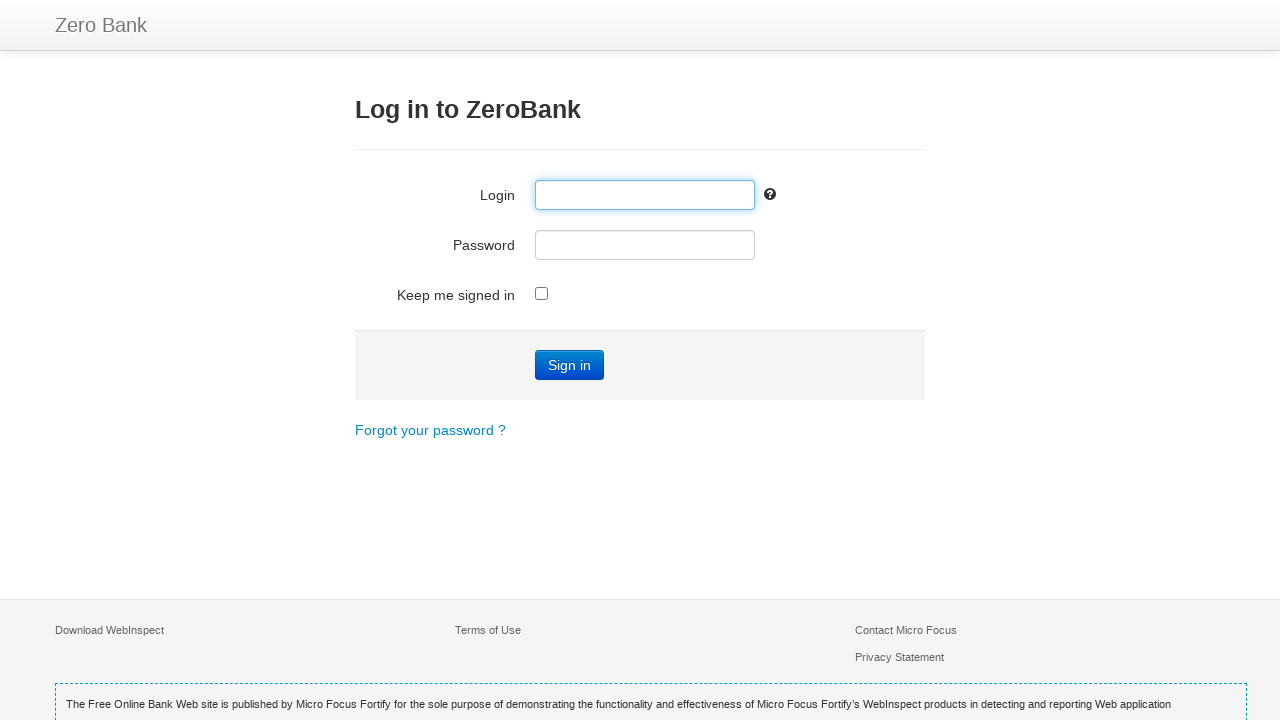

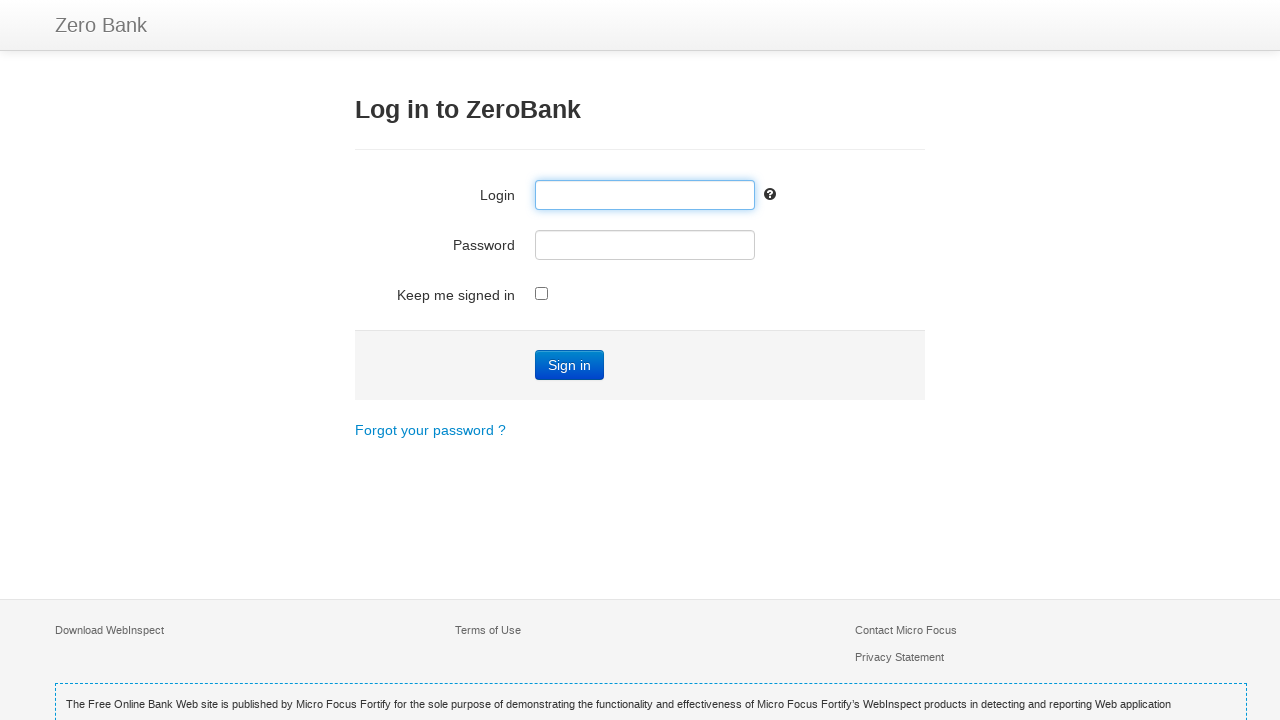